Tests the train search functionality on erail.in by entering source station (MAS - Chennai) and destination station (MDU - Madurai) in the search form

Starting URL: https://erail.in/

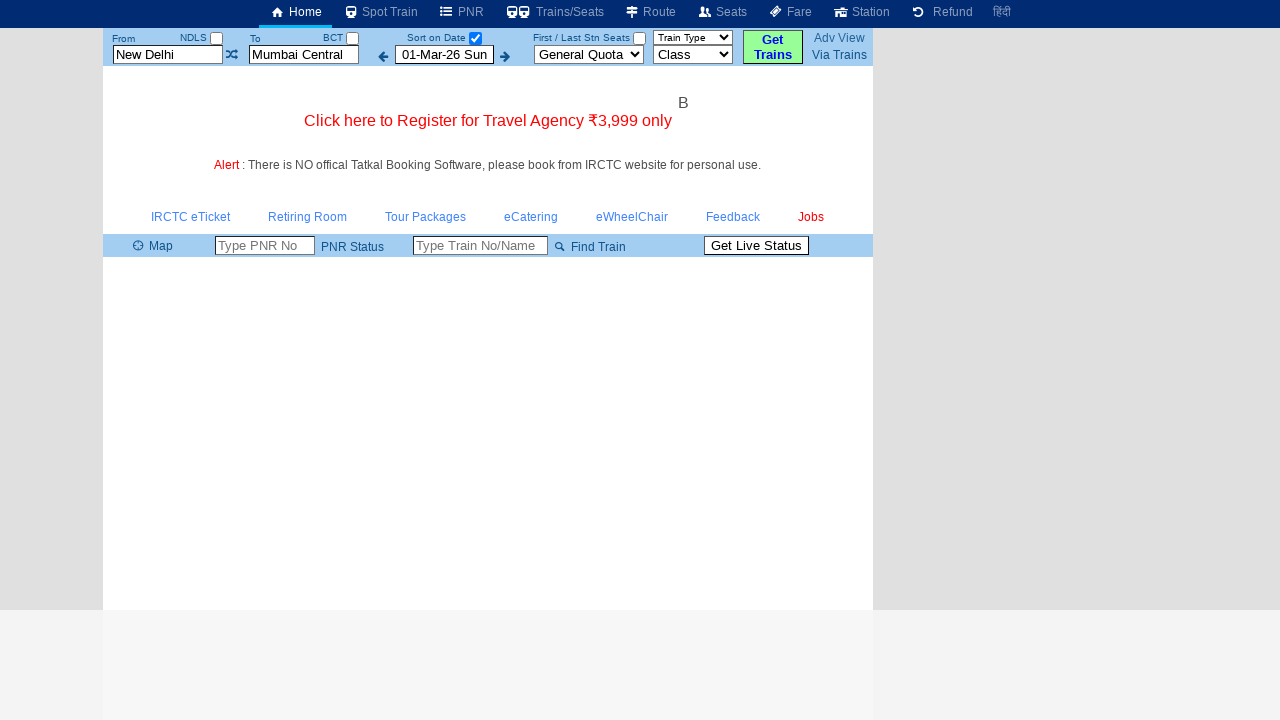

Cleared the 'from' station field on input#txtStationFrom
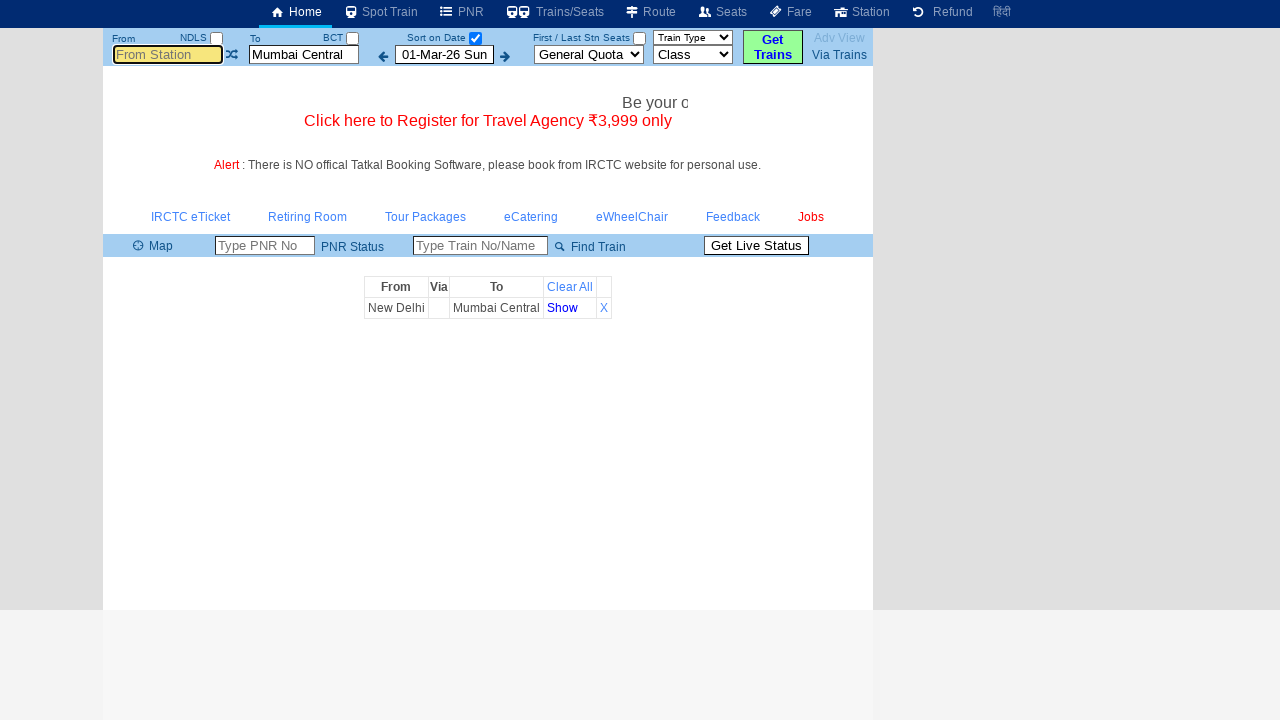

Filled 'from' station field with MAS (Chennai) on input#txtStationFrom
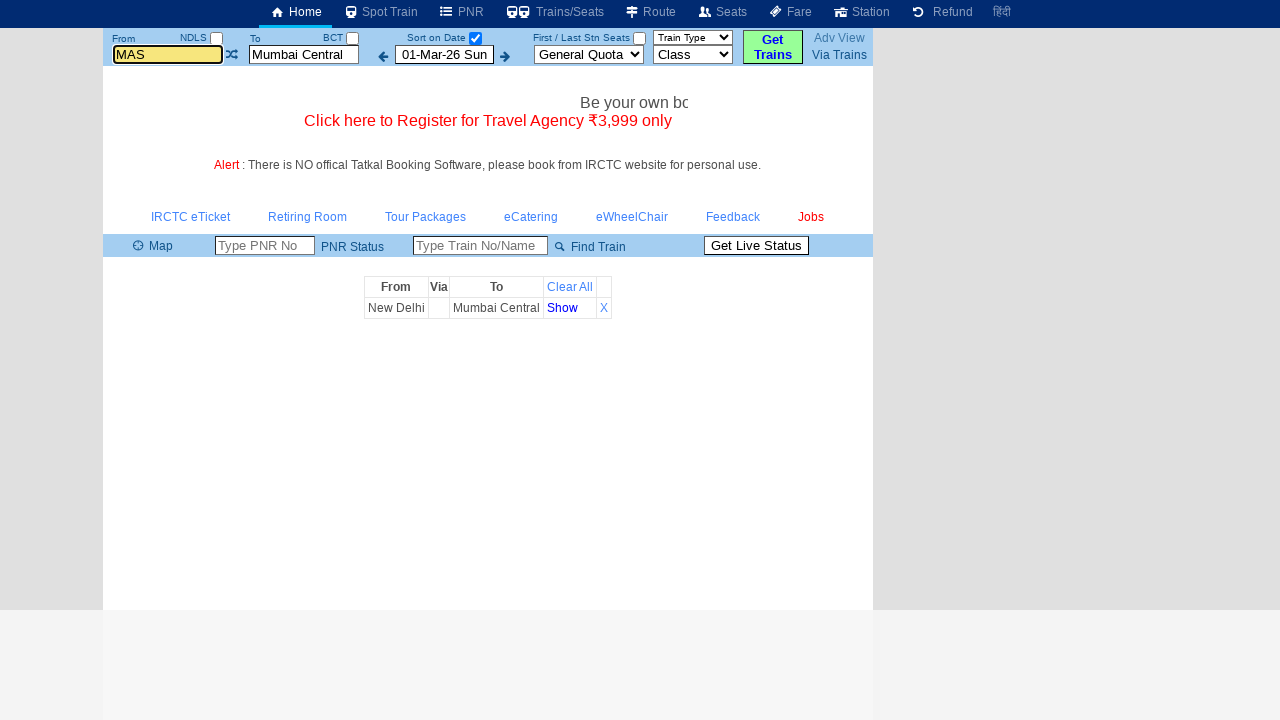

Pressed Enter to confirm source station MAS on input#txtStationFrom
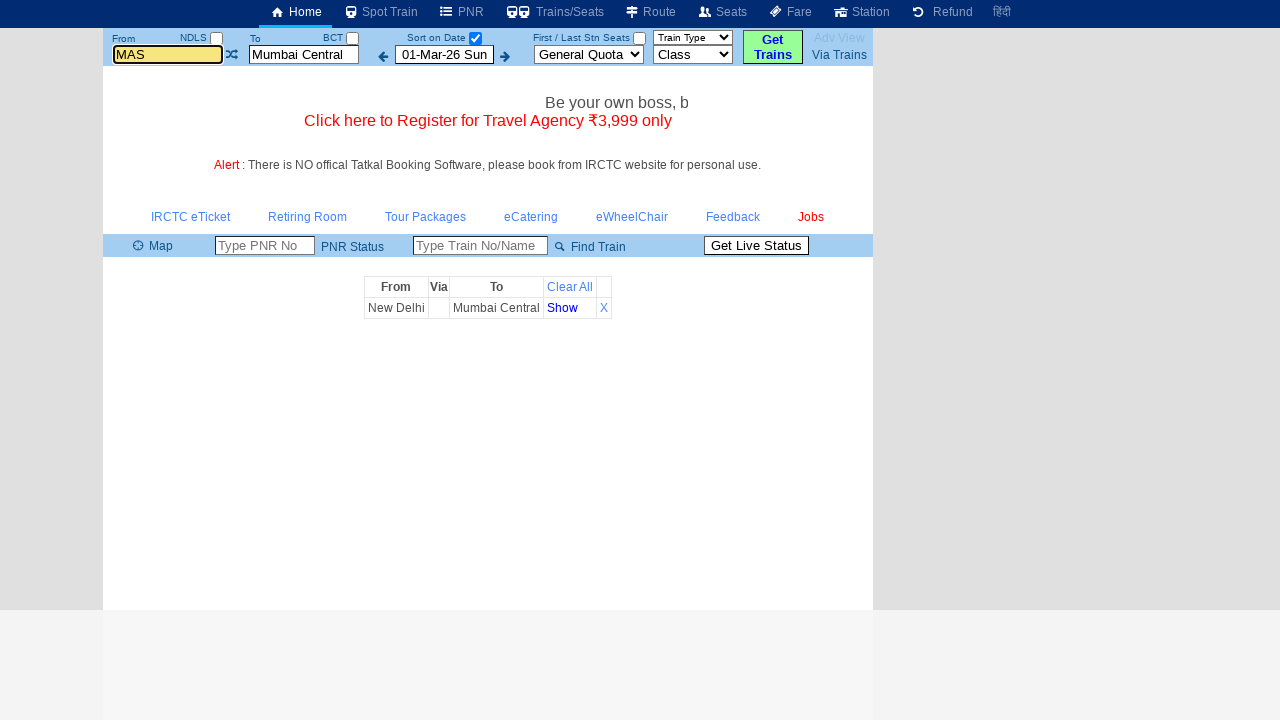

Cleared the 'to' station field on input#txtStationTo
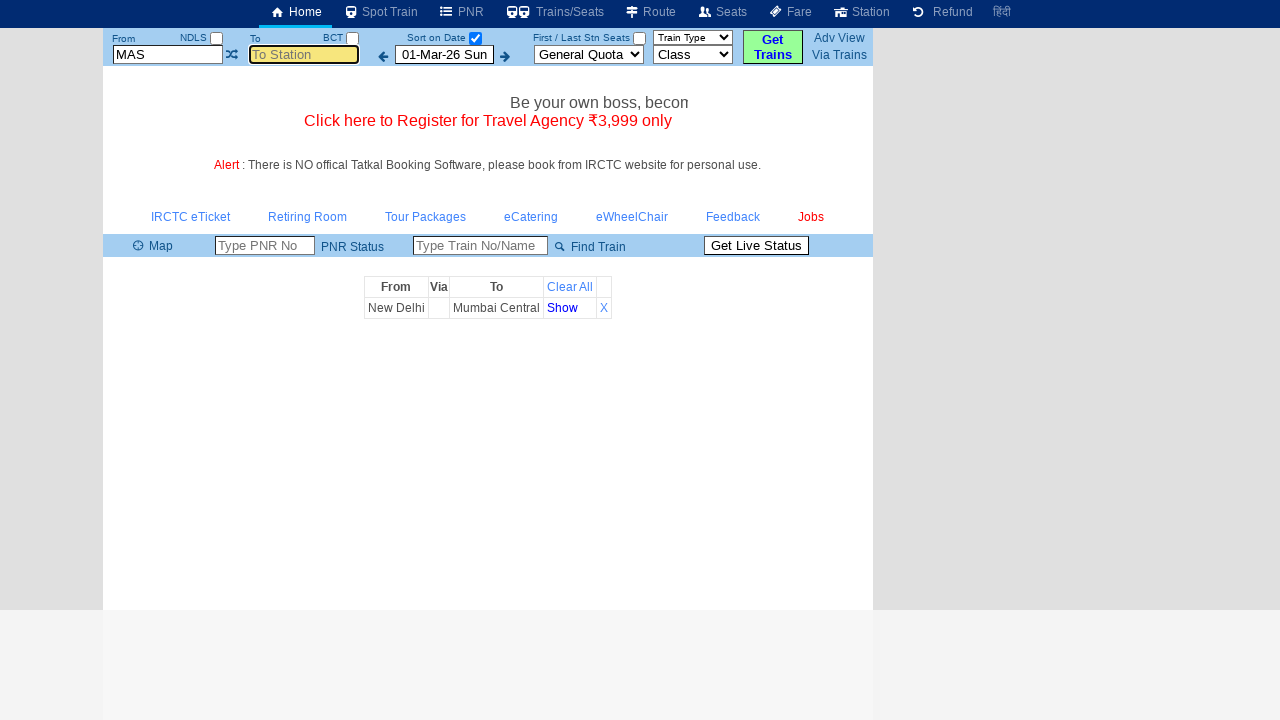

Filled 'to' station field with MDU (Madurai) on input#txtStationTo
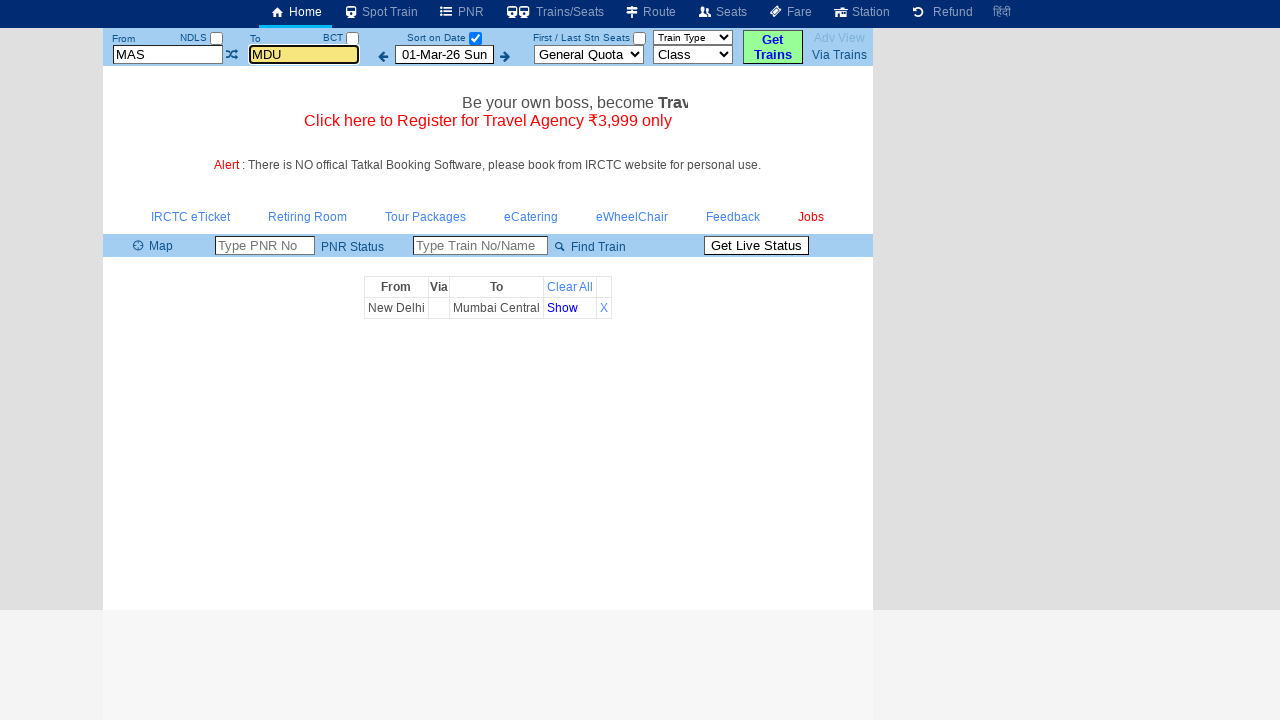

Pressed Enter to confirm destination station MDU on input#txtStationTo
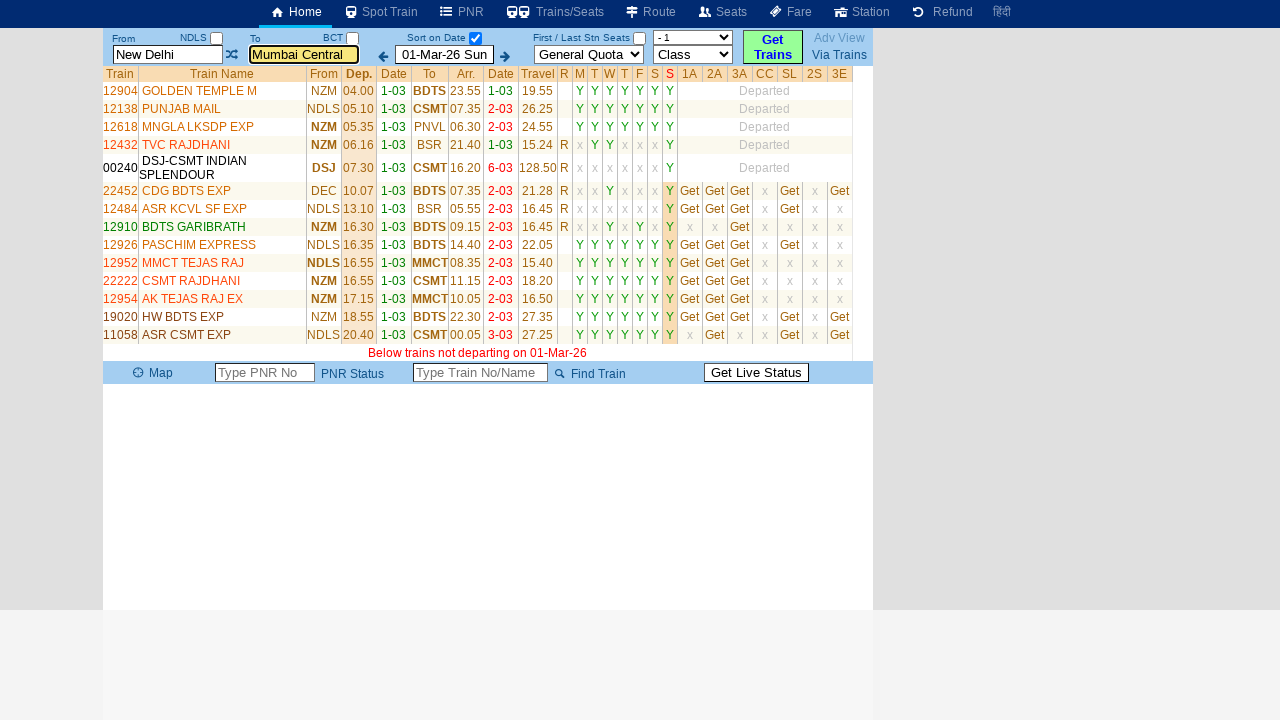

Train search results loaded - table.TrainList visible
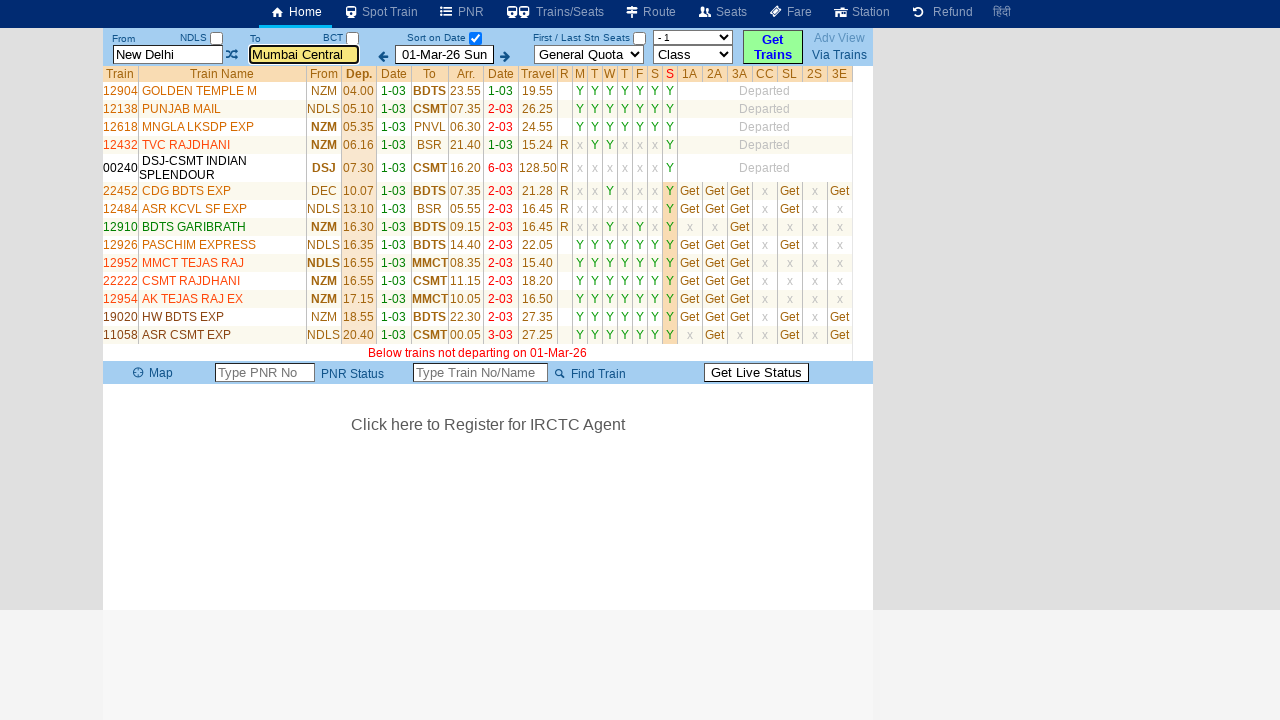

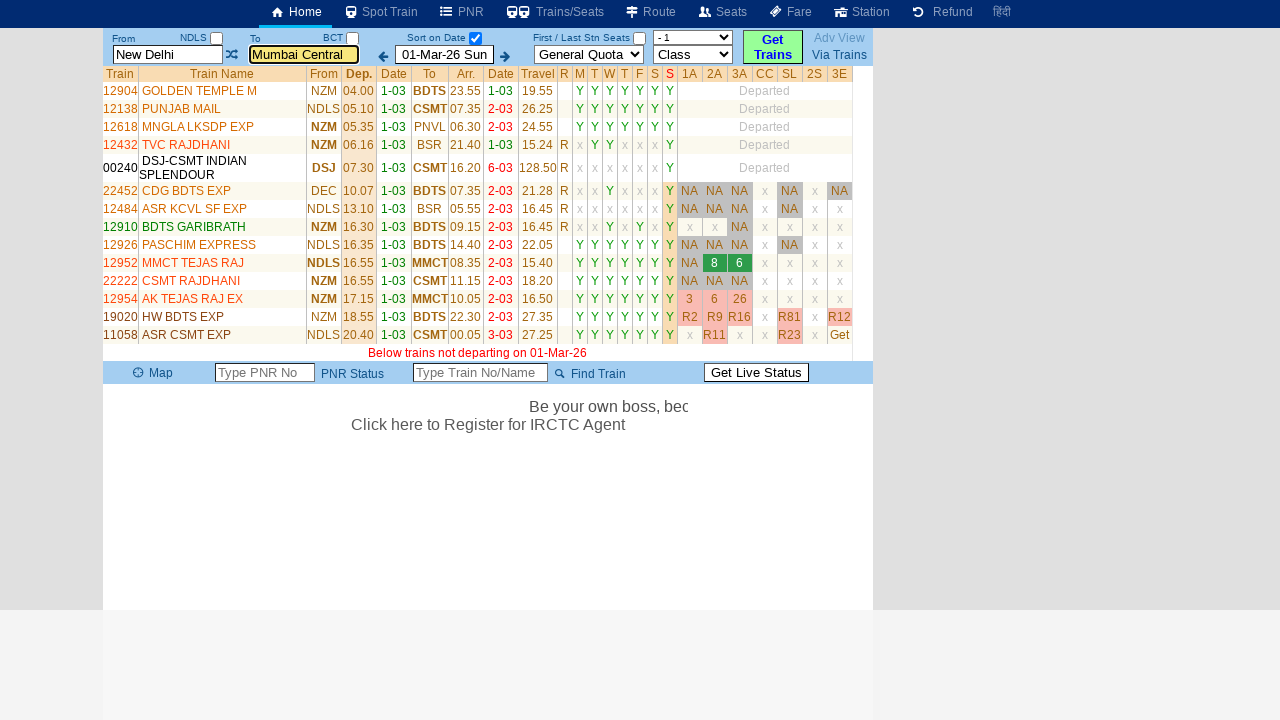